Tests the complete flight booking flow on BlazeDemo by searching for flights, selecting one, filling passenger details and payment information, and confirming the booking

Starting URL: https://www.blazedemo.com

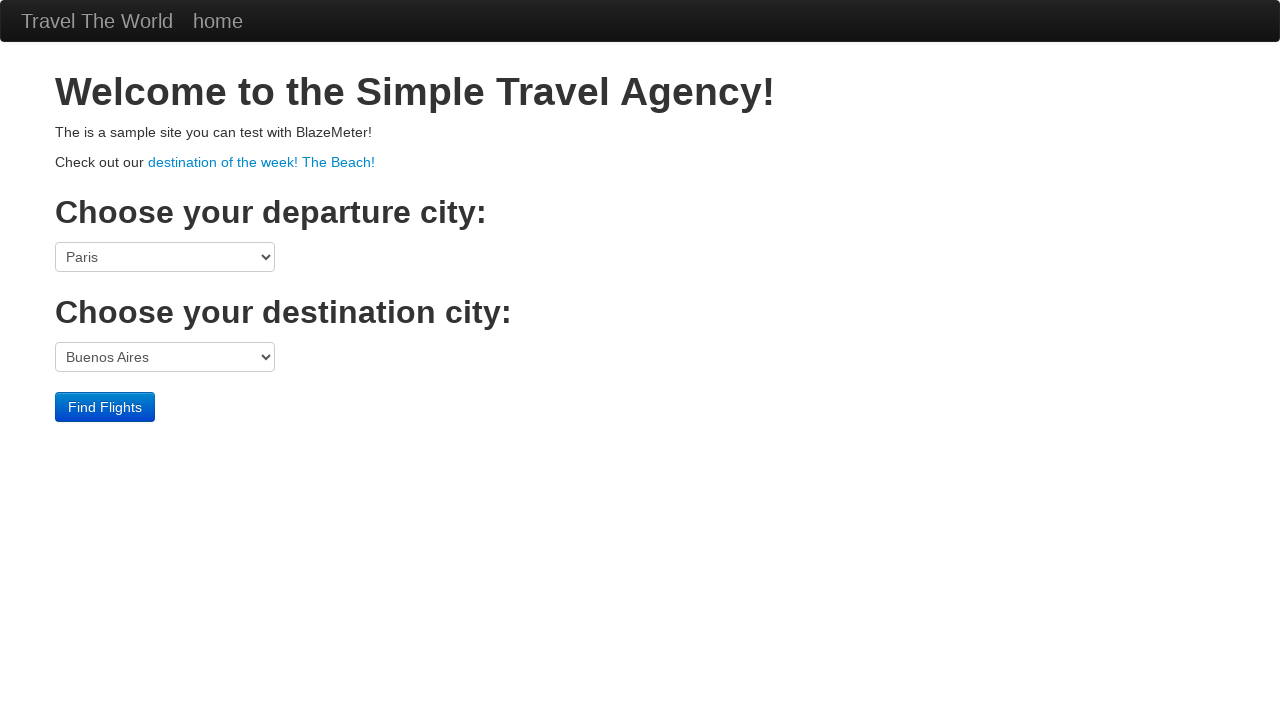

Selected Boston as departure city on select[name='fromPort']
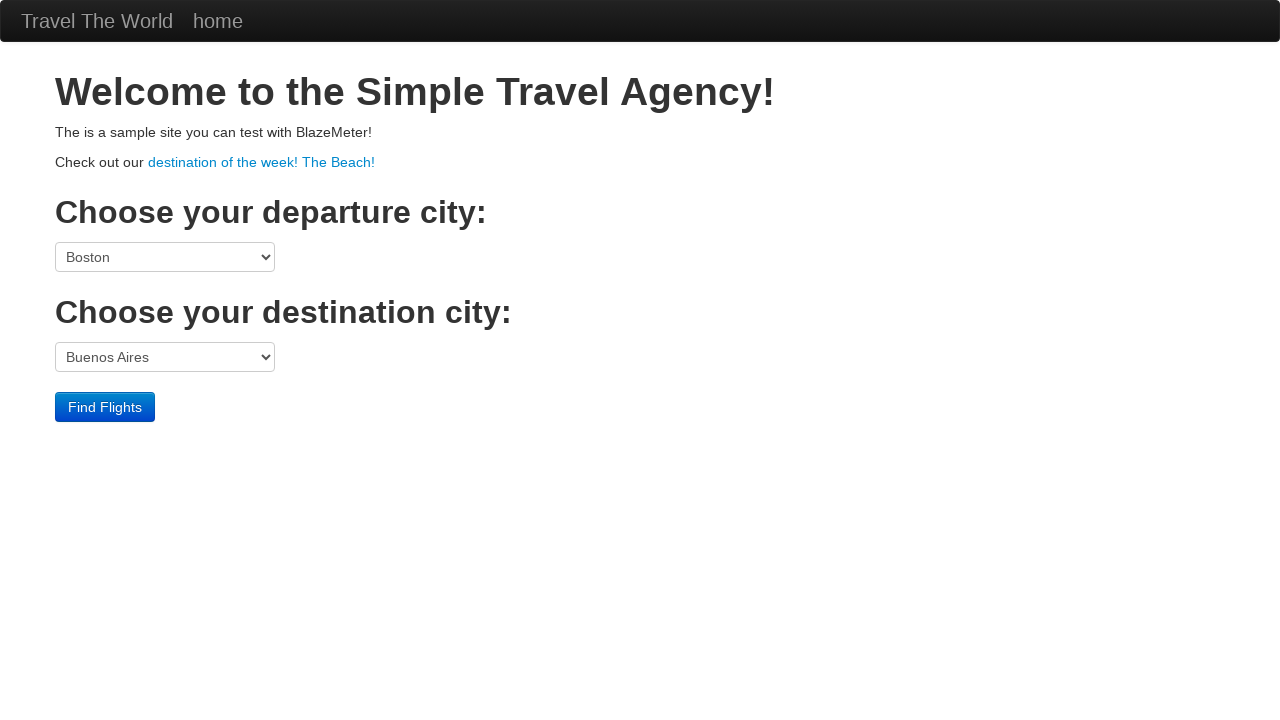

Selected London as destination city on select[name='toPort']
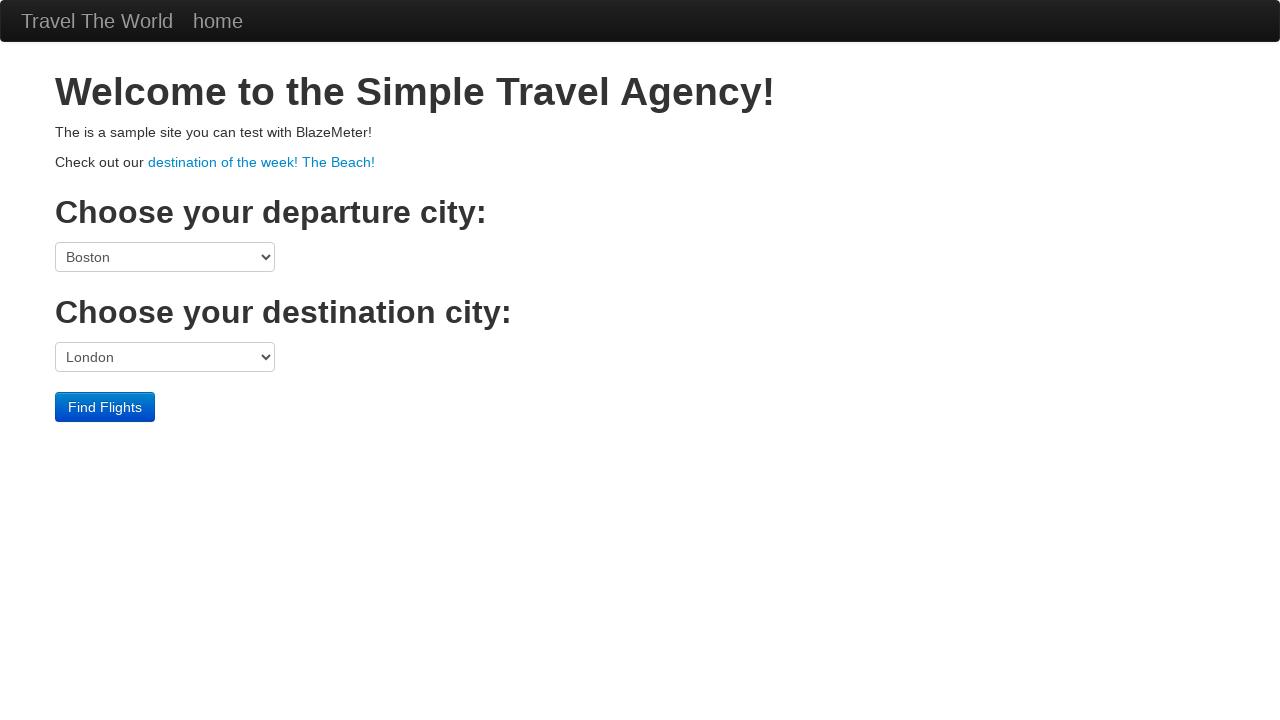

Clicked Find Flights button to search for available flights at (105, 407) on input.btn.btn-primary
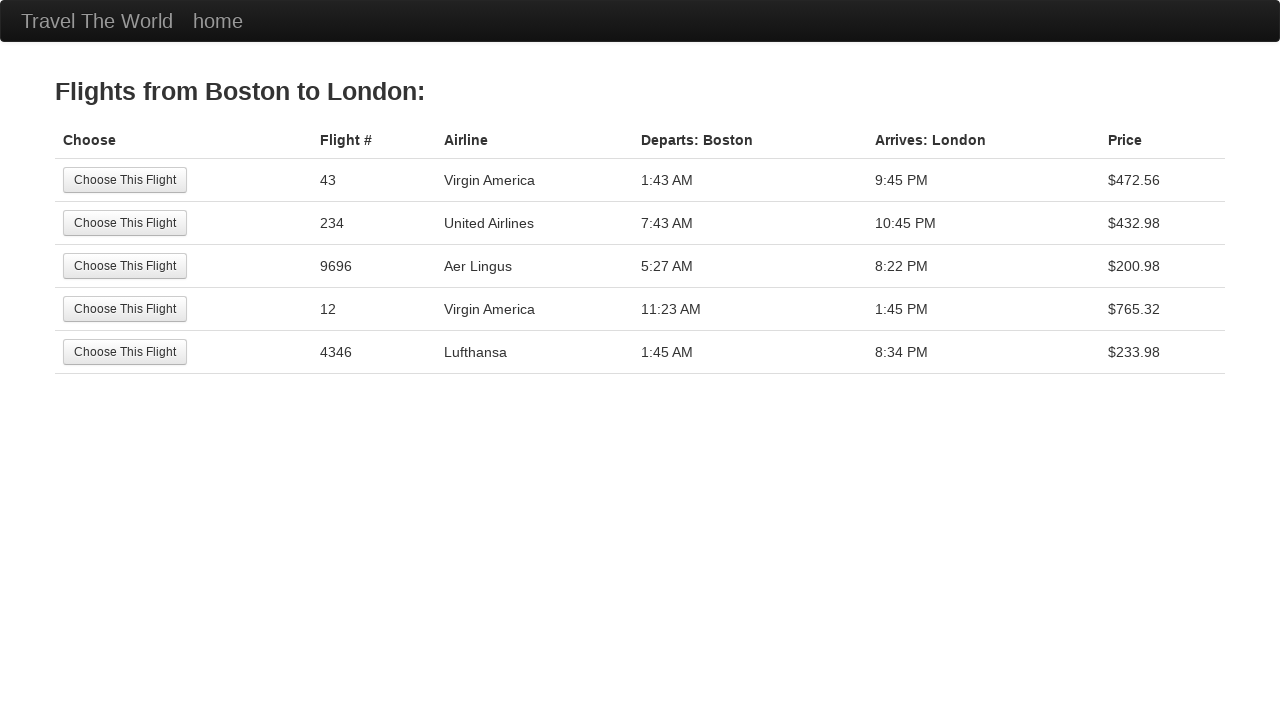

Selected the first available flight from search results at (125, 180) on input[value='Choose This Flight']
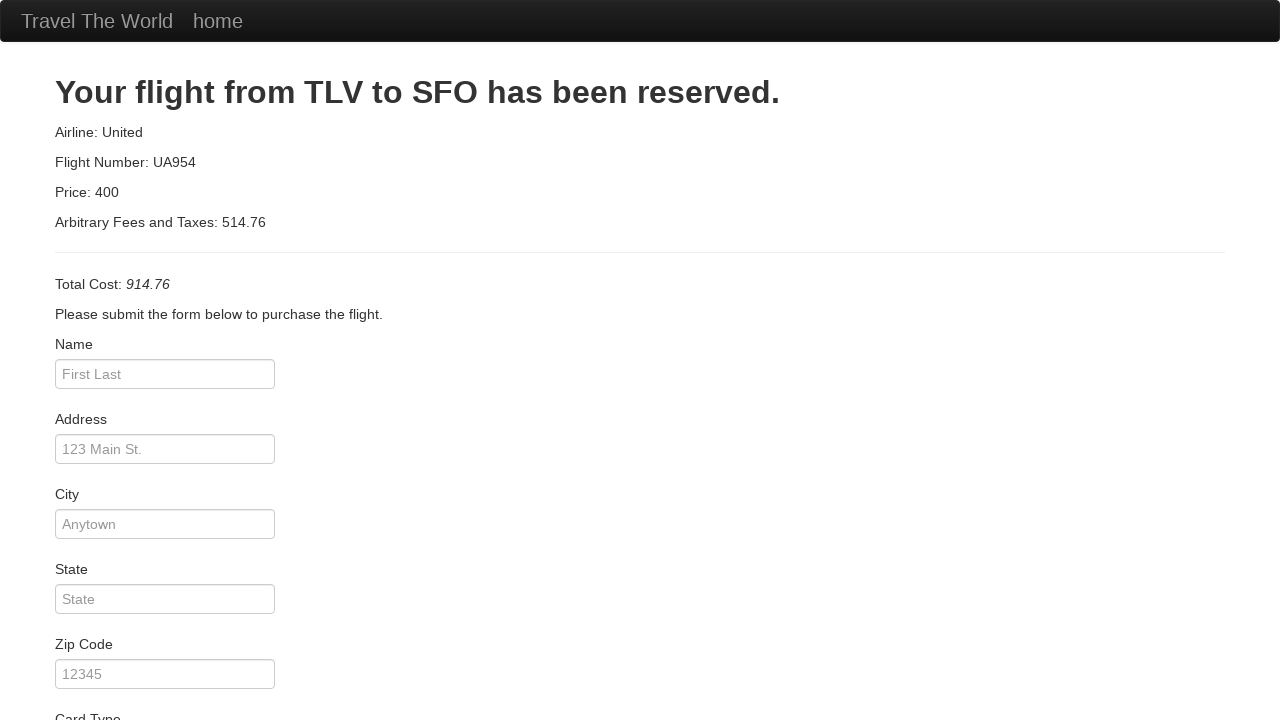

Entered passenger name 'John Smith' on #inputName
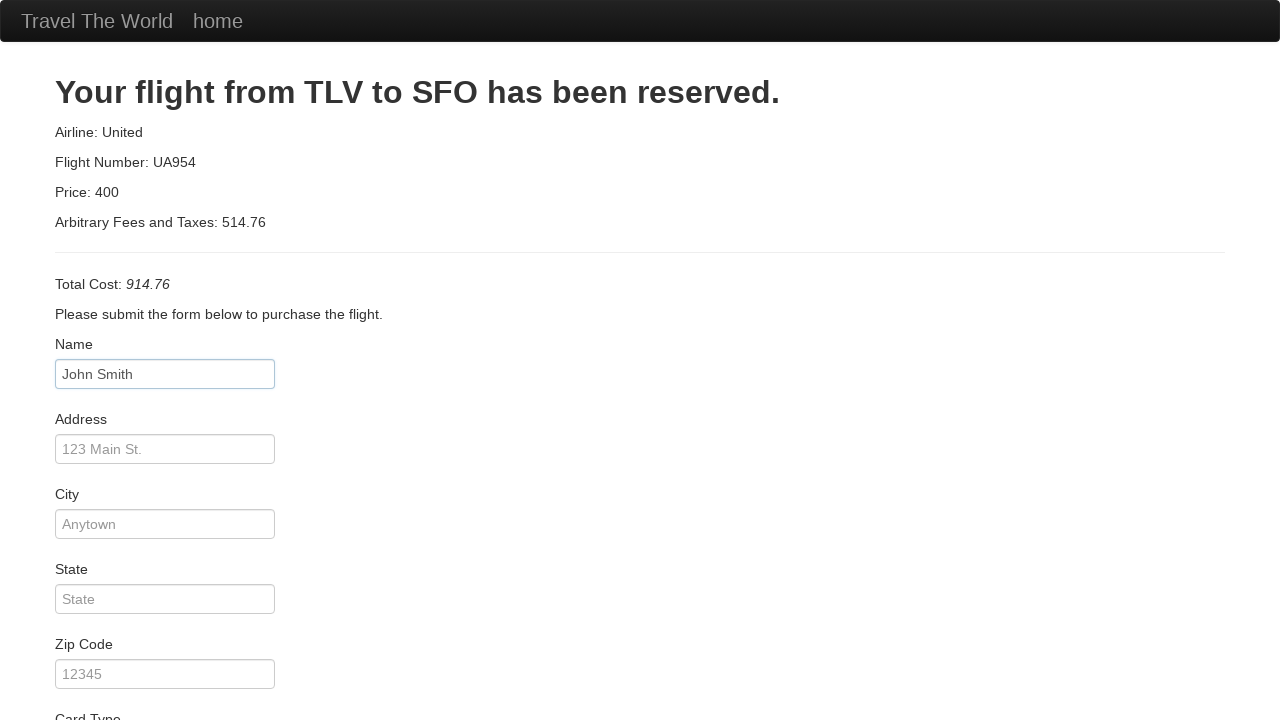

Entered passenger address '123 Main Street' on #address
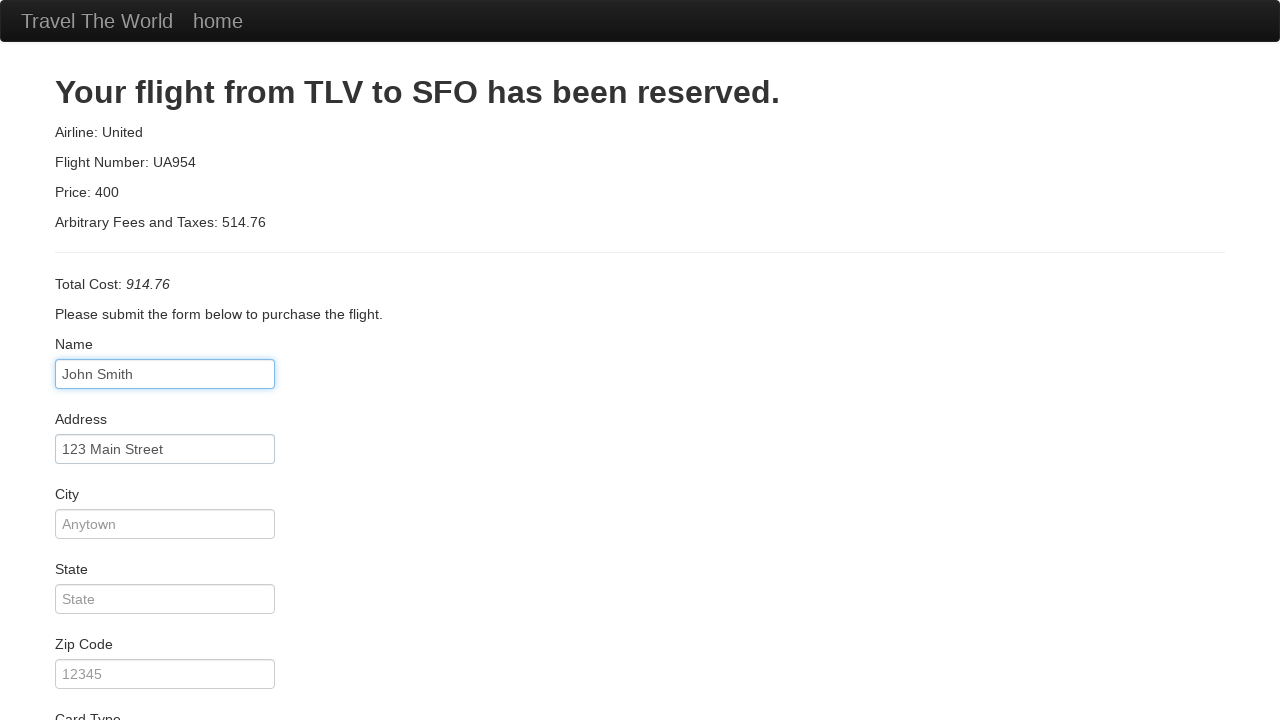

Entered passenger city 'Boston' on #city
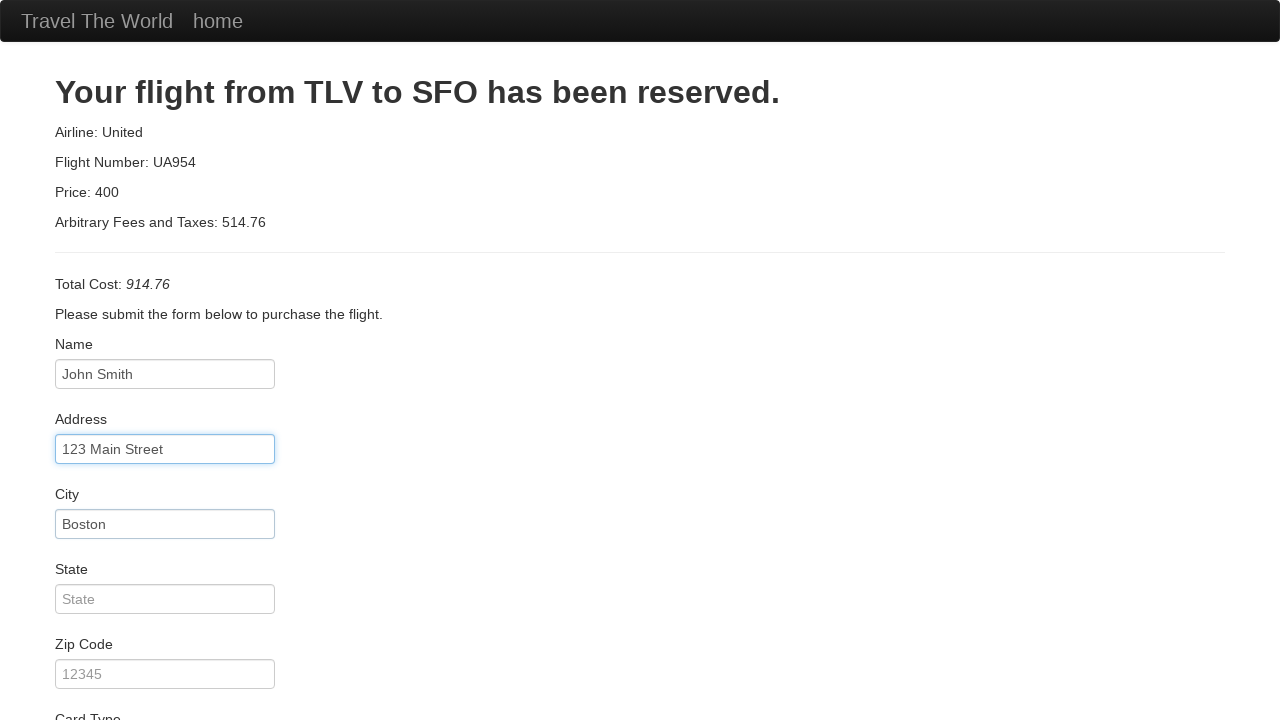

Entered passenger zip code '02134' on #zipCode
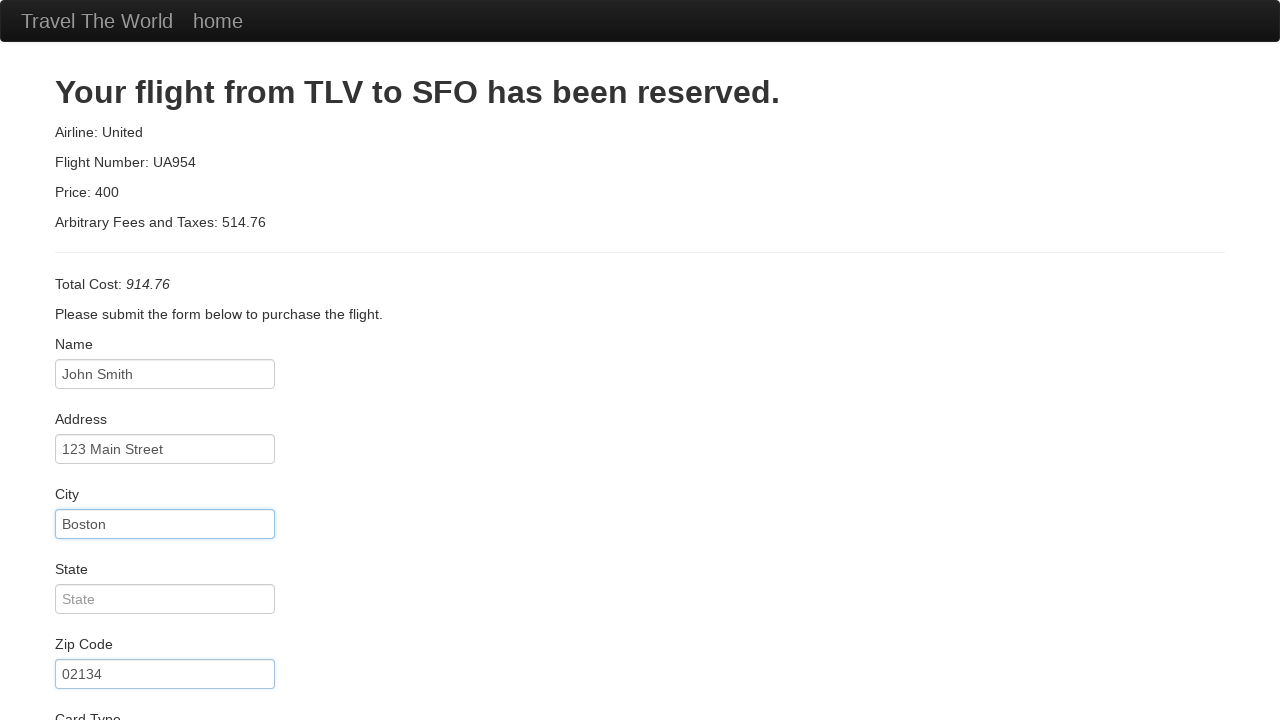

Selected Visa as payment card type on select[name='cardType']
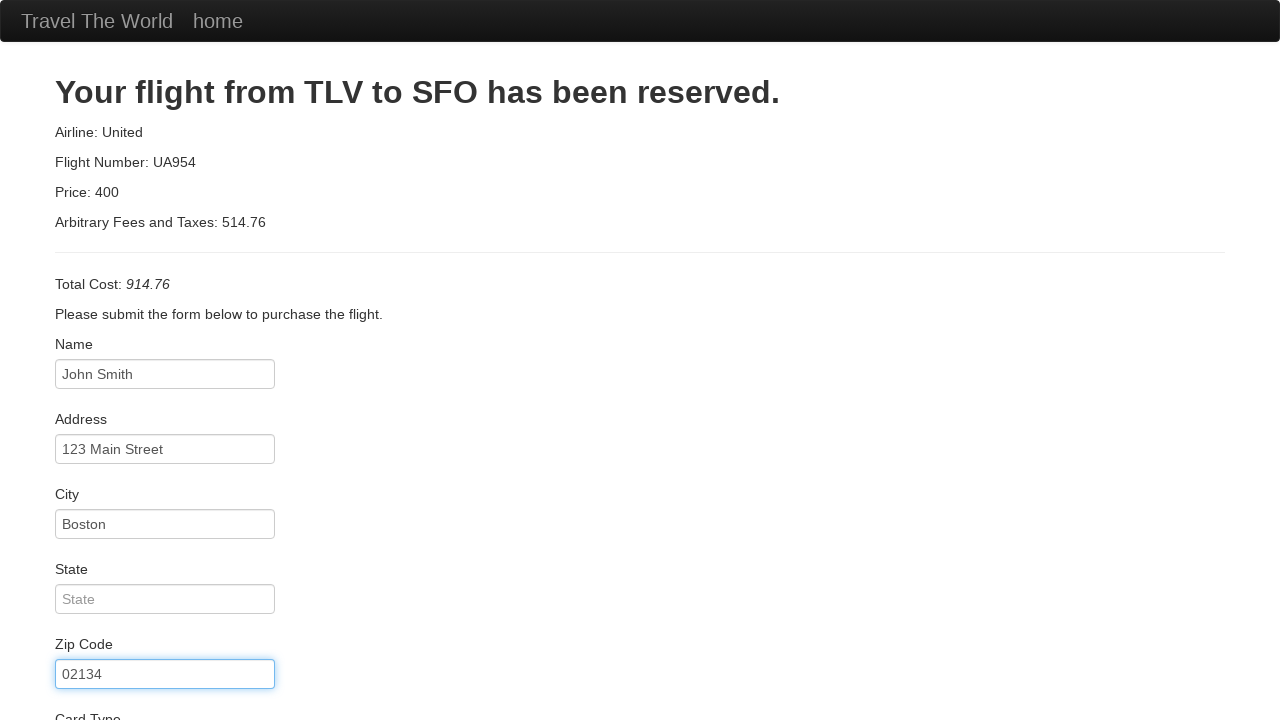

Entered credit card number on #creditCardNumber
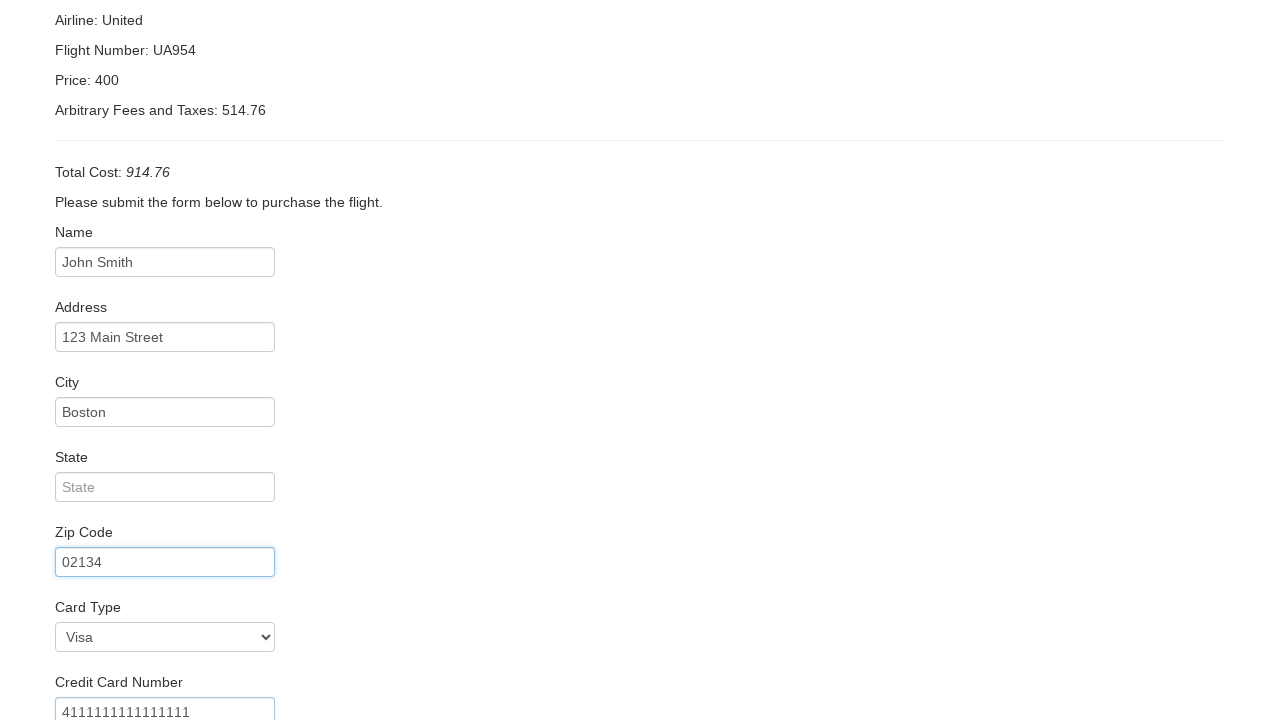

Entered credit card expiration month '12' on #creditCardMonth
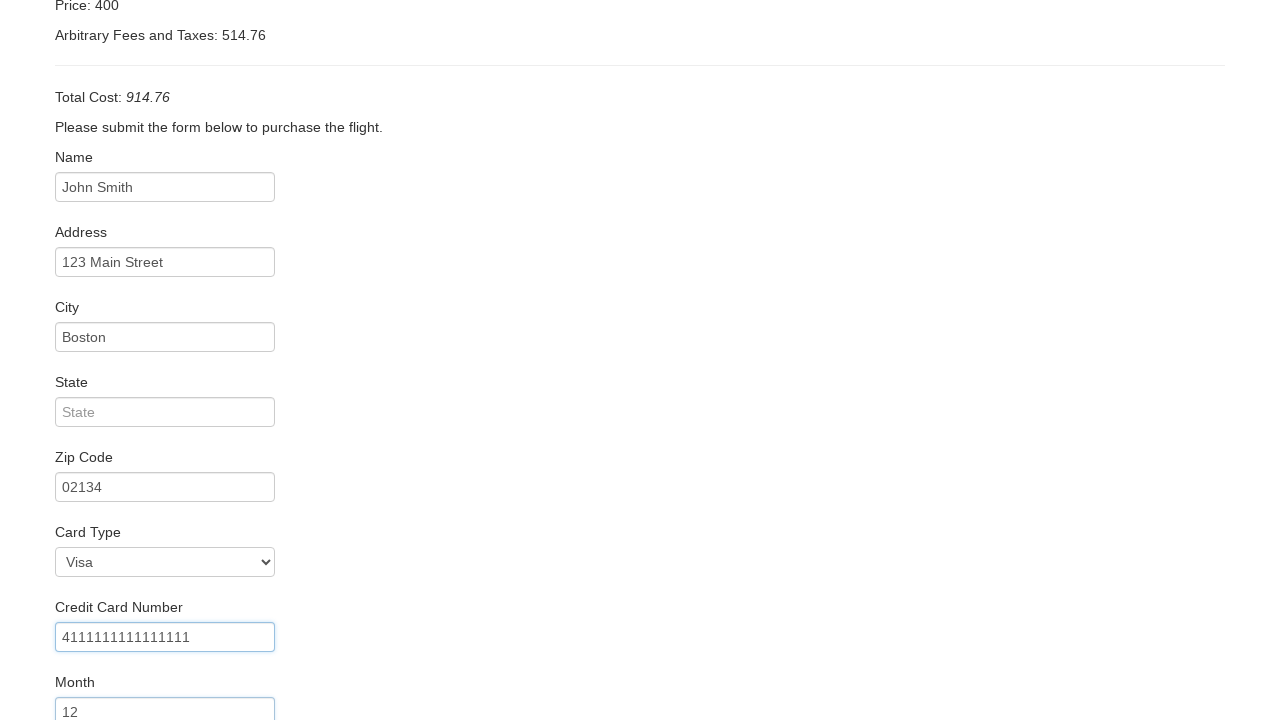

Entered credit card expiration year '2025' on #creditCardYear
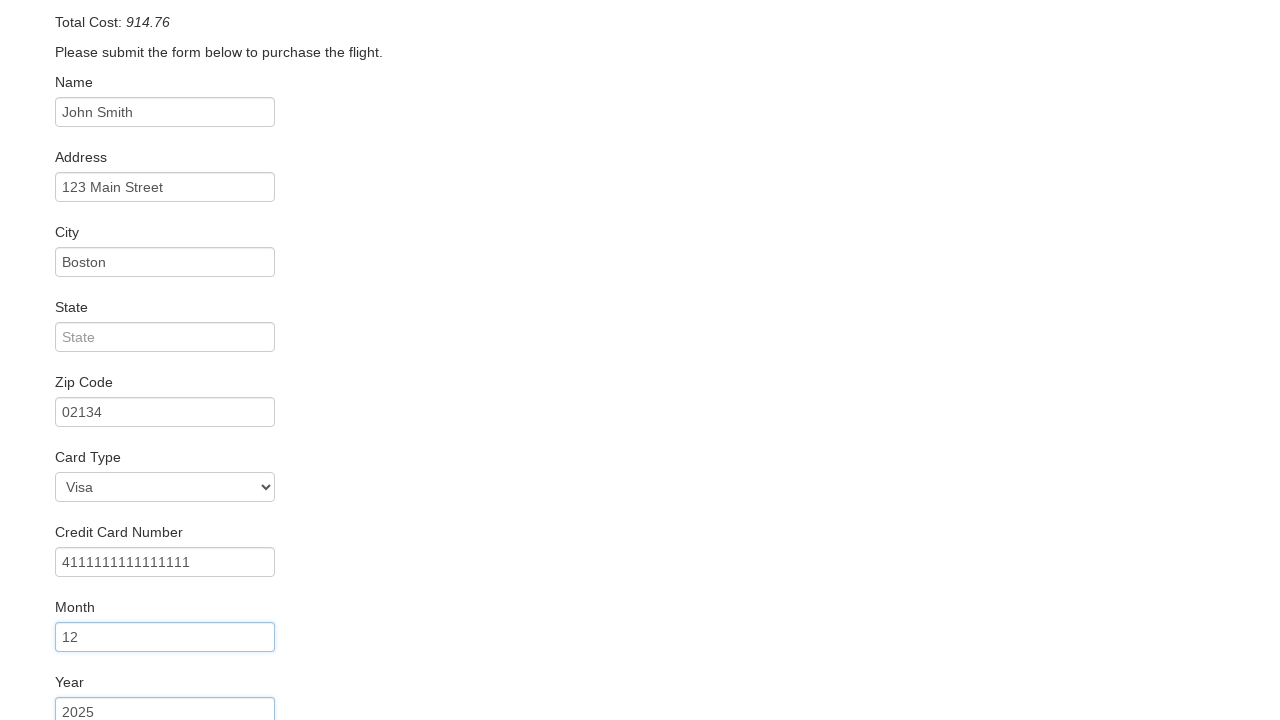

Entered cardholder name 'John Smith' on #nameOnCard
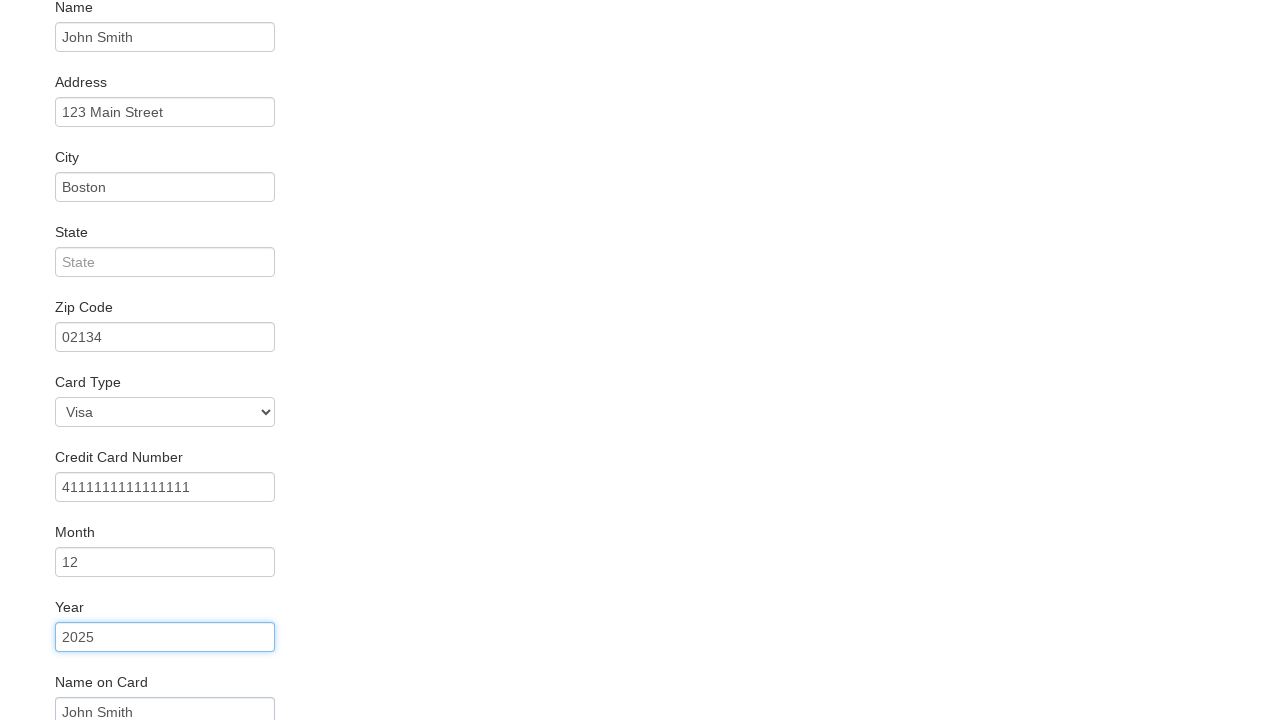

Clicked Purchase Flight button to complete booking at (118, 685) on input.btn.btn-primary
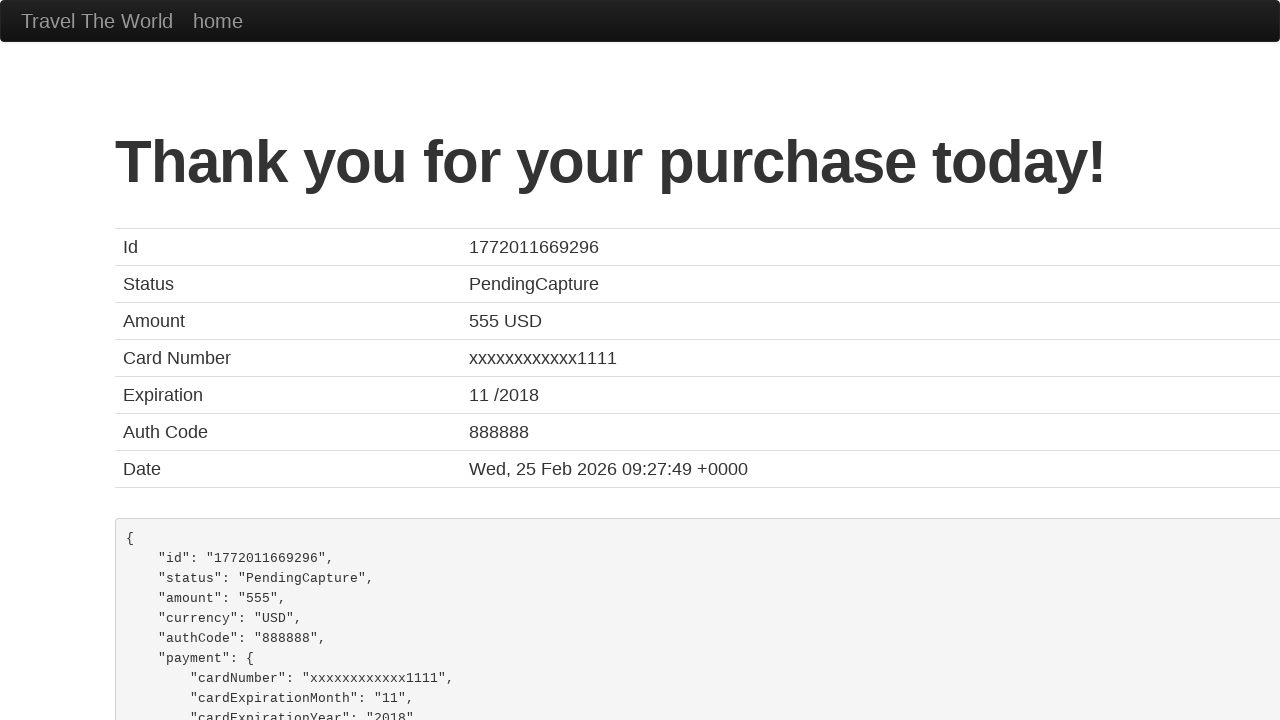

Flight booking confirmed with thank you message displayed
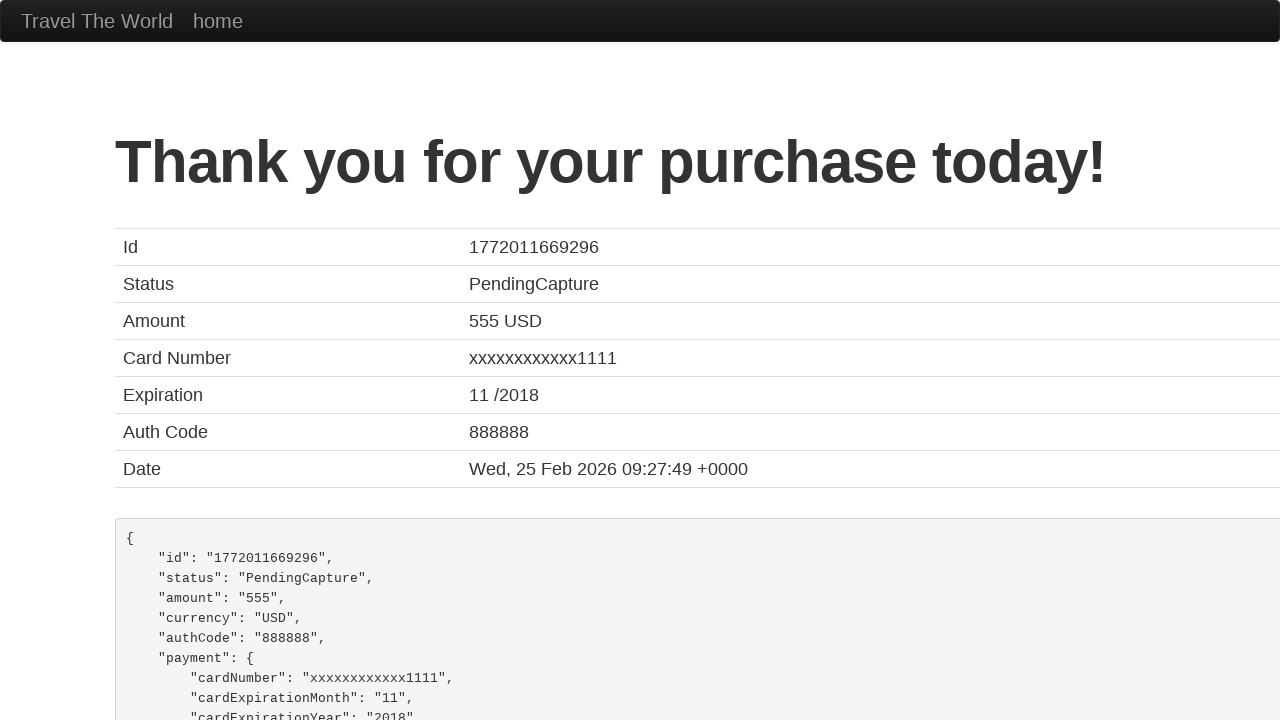

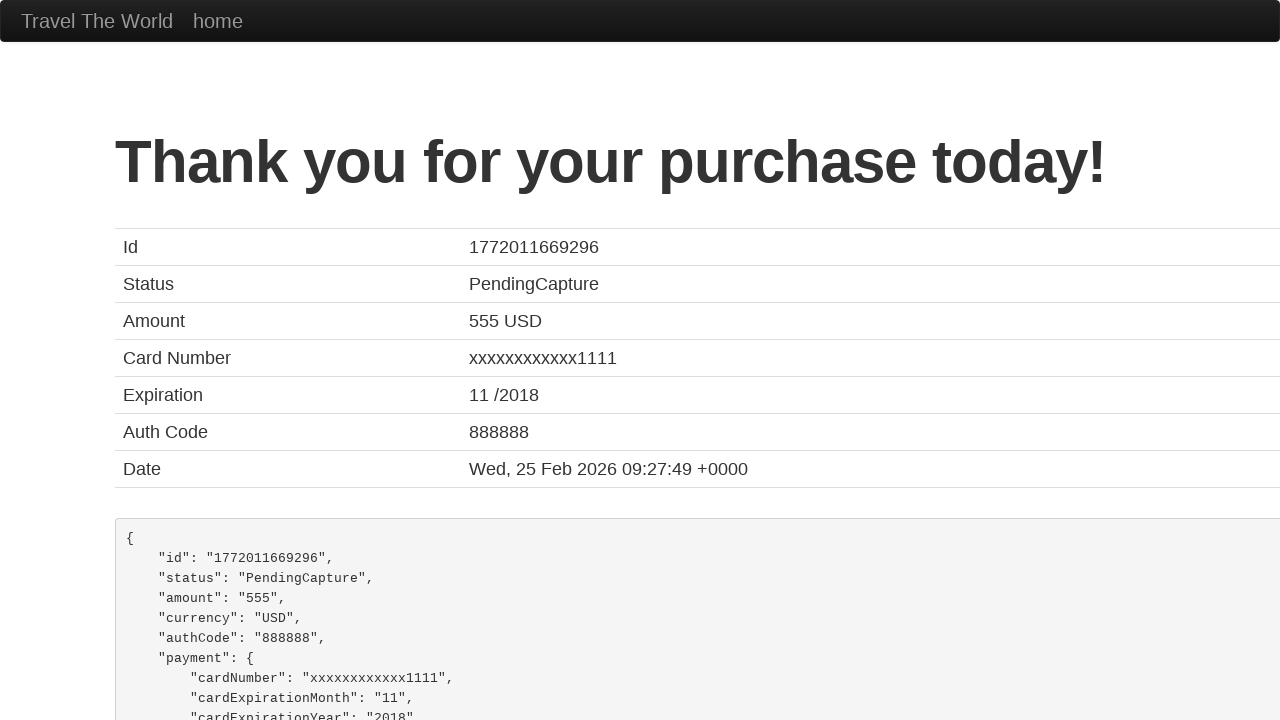